Tests a fixed deposit calculator by filling in deposit amount, period, interest rate, selecting options from dropdowns, and calculating the maturity amount

Starting URL: https://vindeep.com/Calculators/FDCalc.aspx

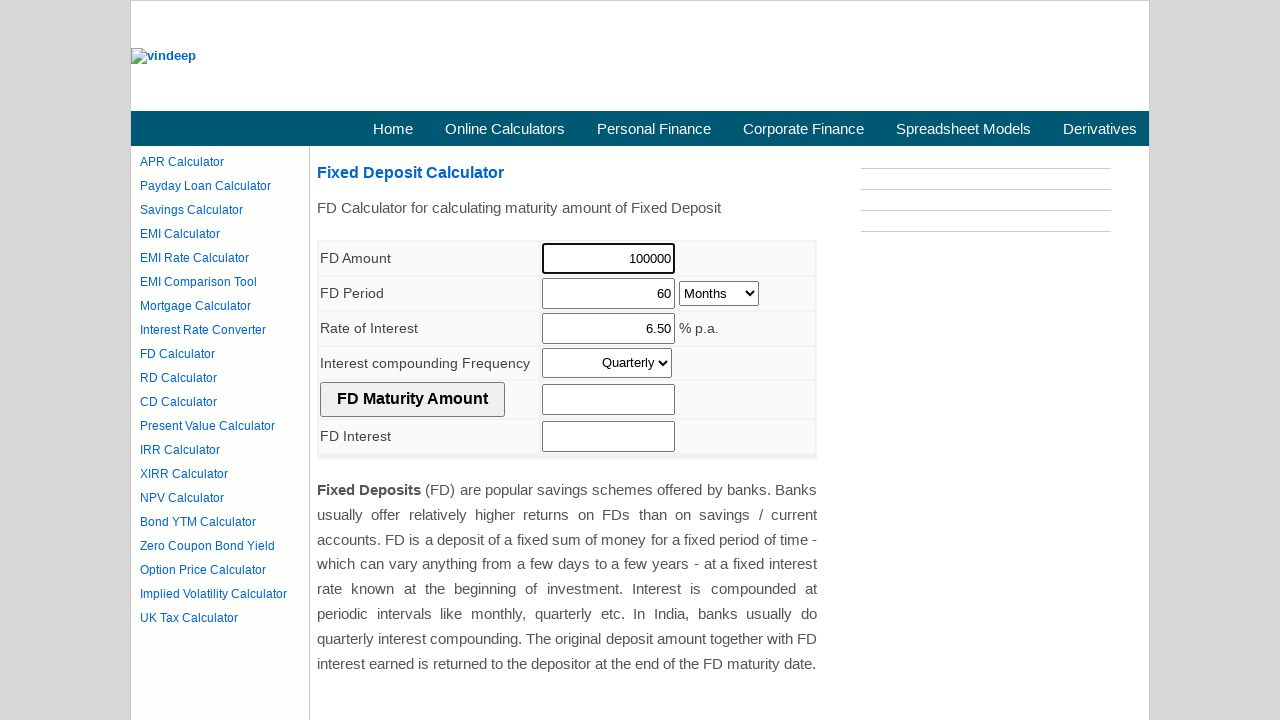

Cleared FD Amount field on #ContentPlaceHolder1_cphCentre_FDAmount
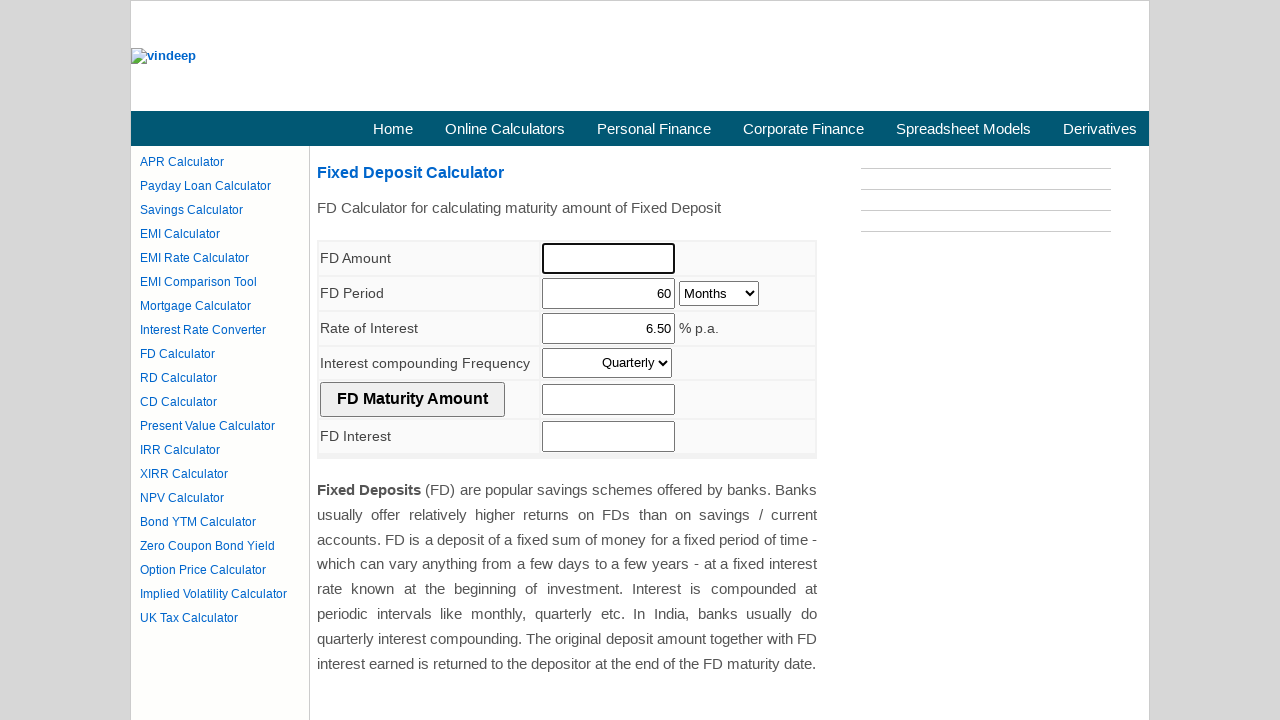

Filled FD Amount field with 200000 on #ContentPlaceHolder1_cphCentre_FDAmount
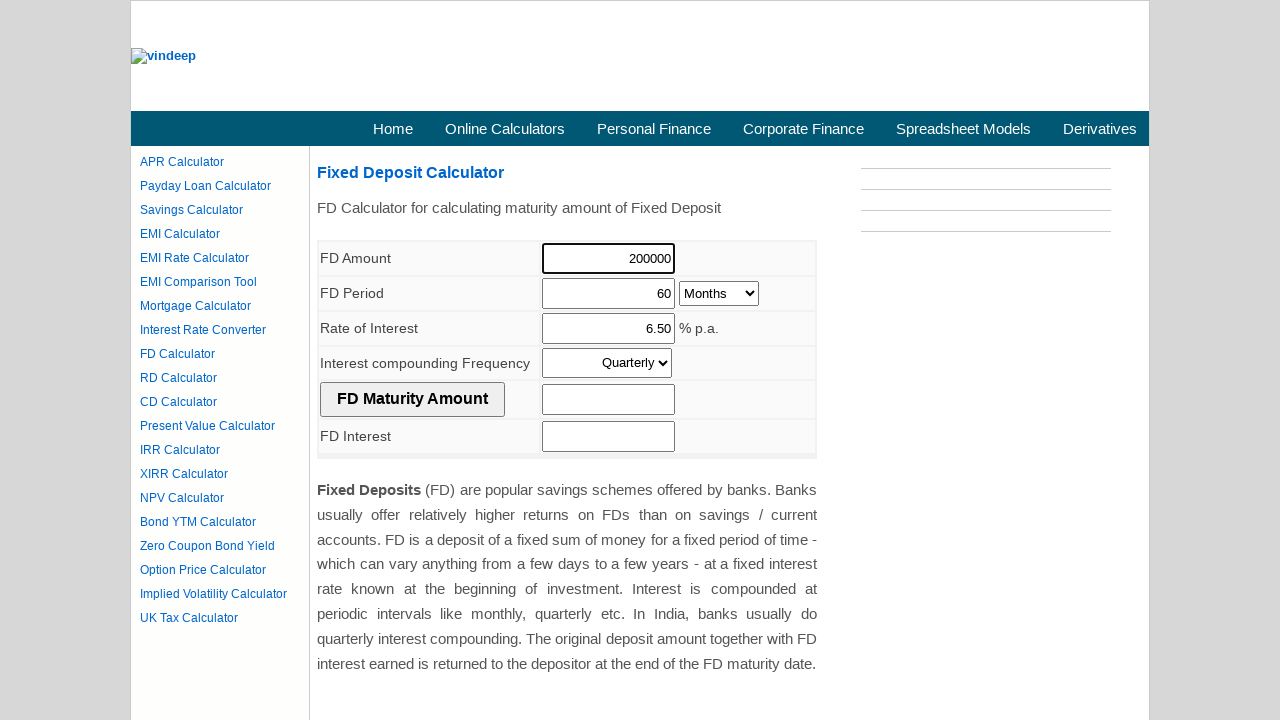

Cleared Period field on #ContentPlaceHolder1_cphCentre_Period
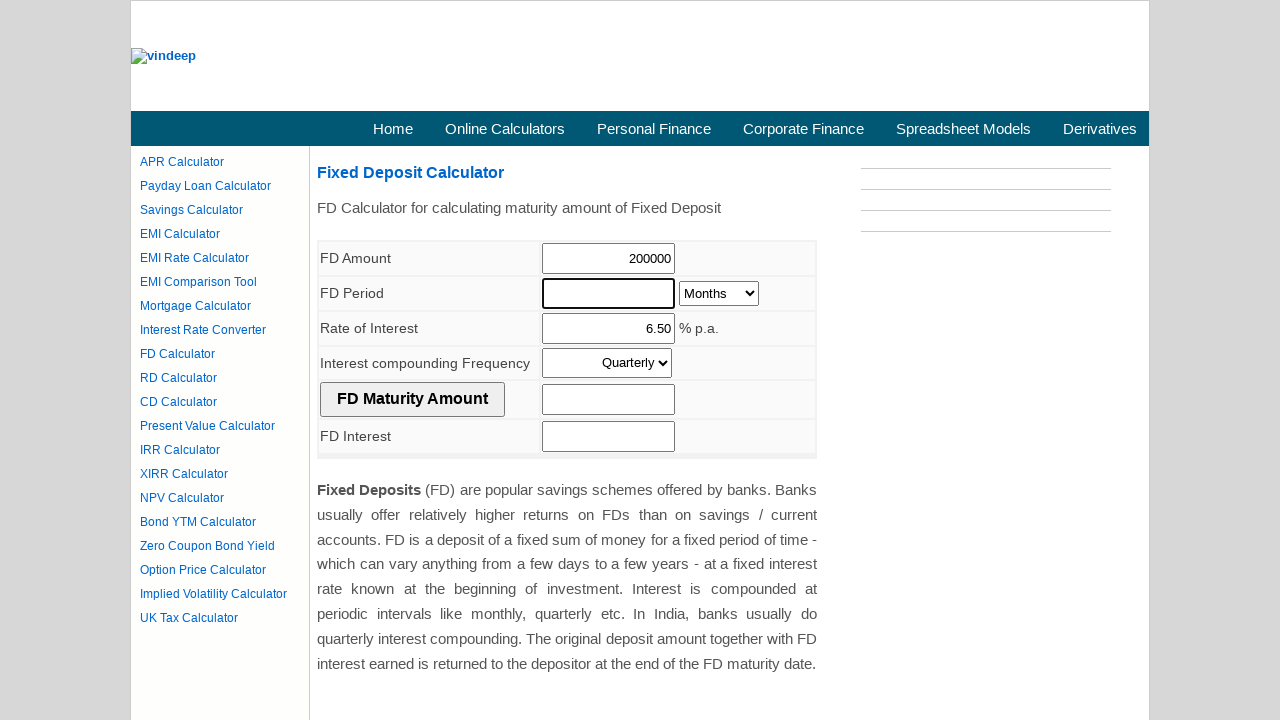

Filled Period field with 70 on #ContentPlaceHolder1_cphCentre_Period
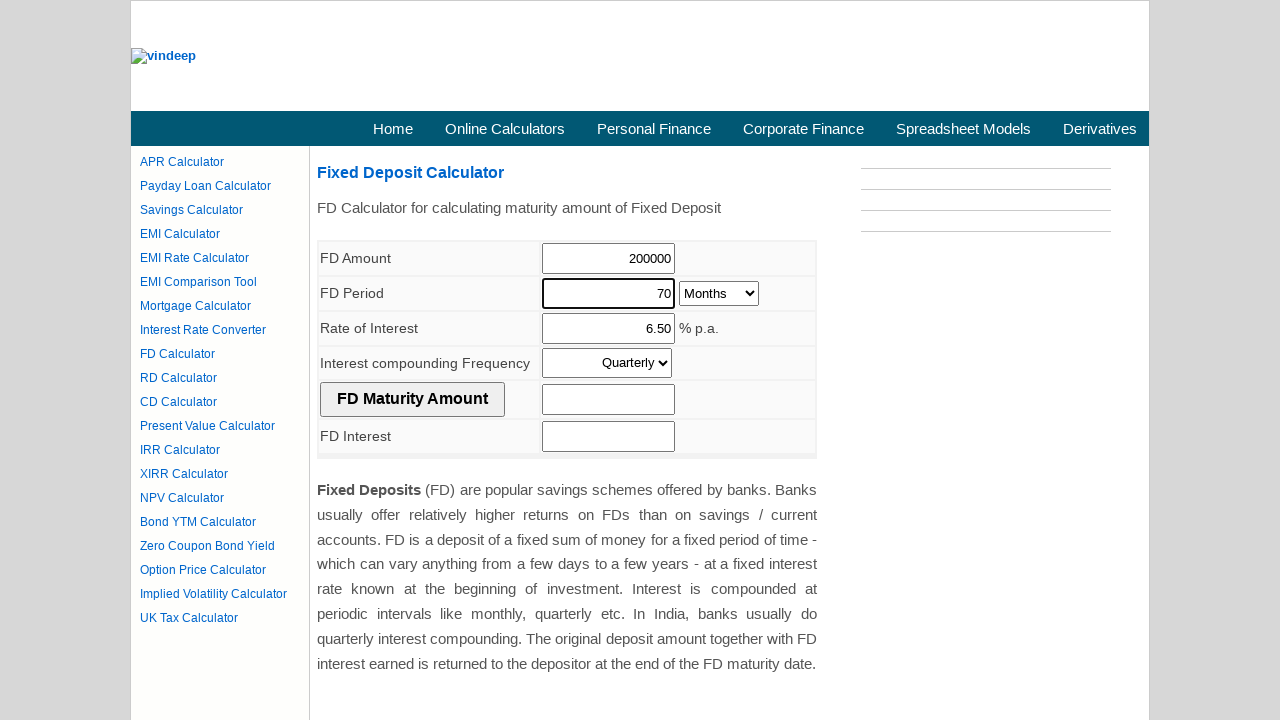

Selected 'Years' from FD Period dropdown on #ContentPlaceHolder1_cphCentre_PeriodDropDown
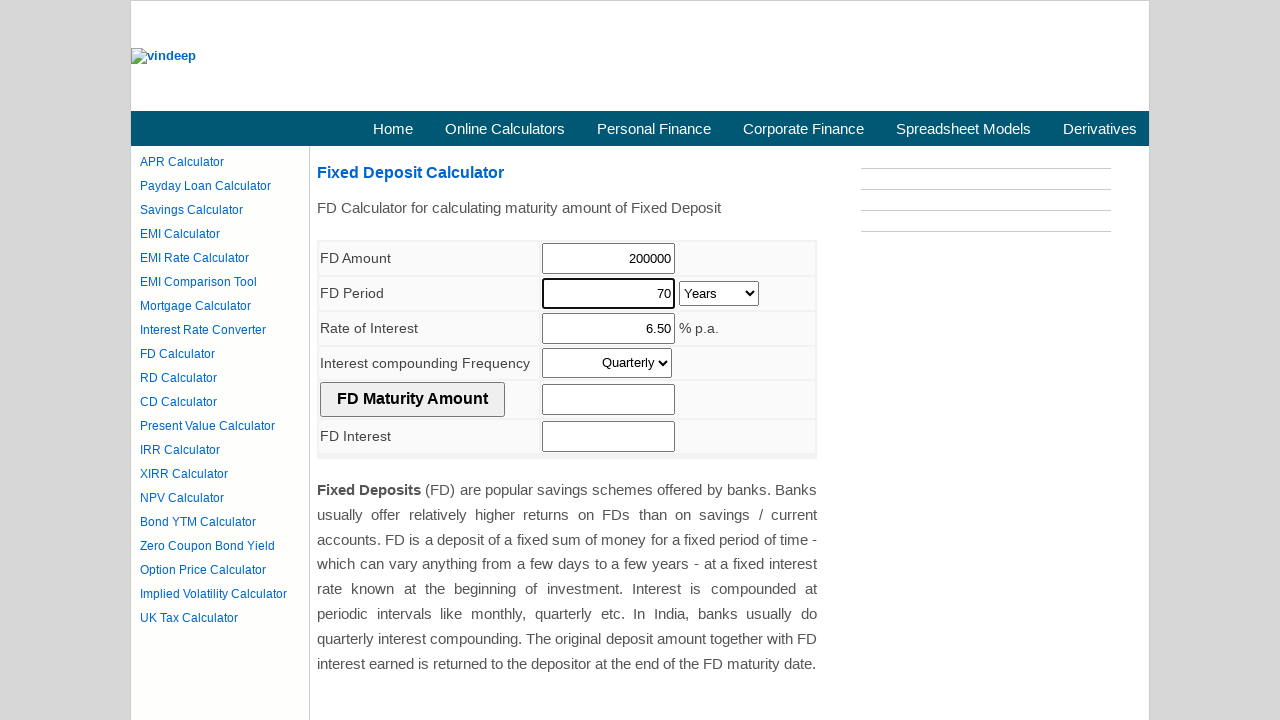

Cleared Interest Rate field on #ContentPlaceHolder1_cphCentre_InterestRate
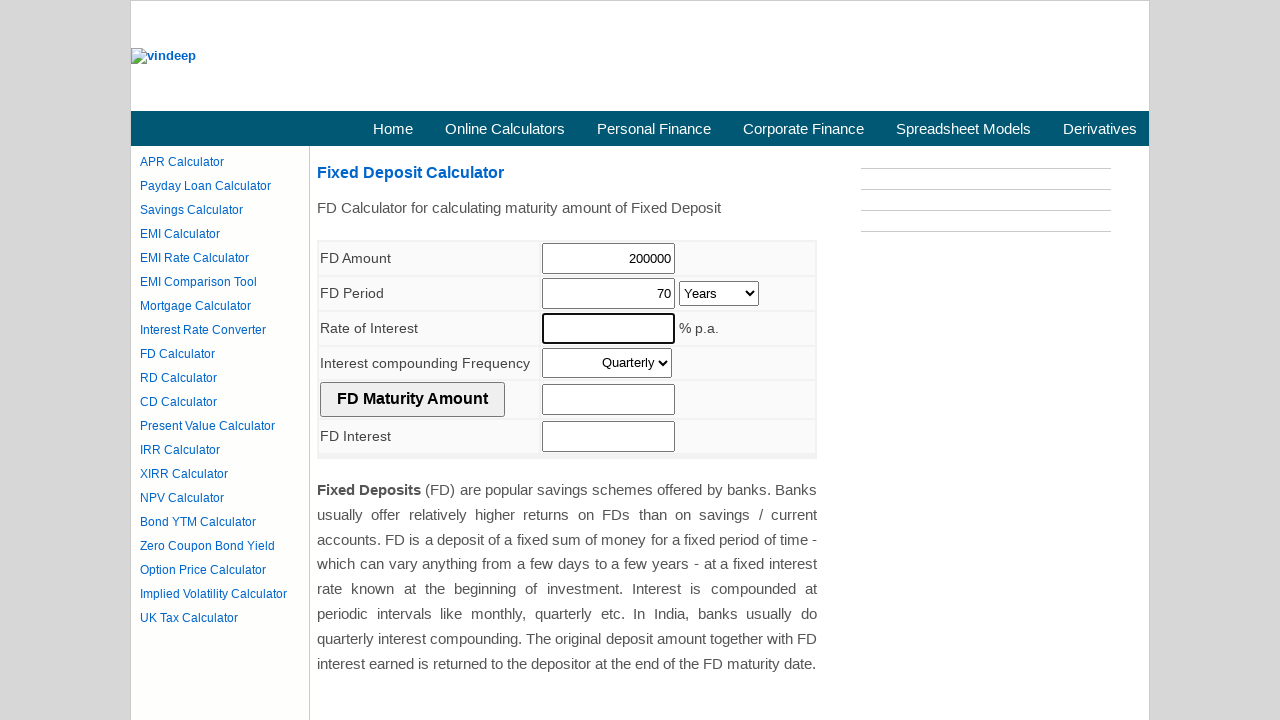

Filled Interest Rate field with 6.50 on #ContentPlaceHolder1_cphCentre_InterestRate
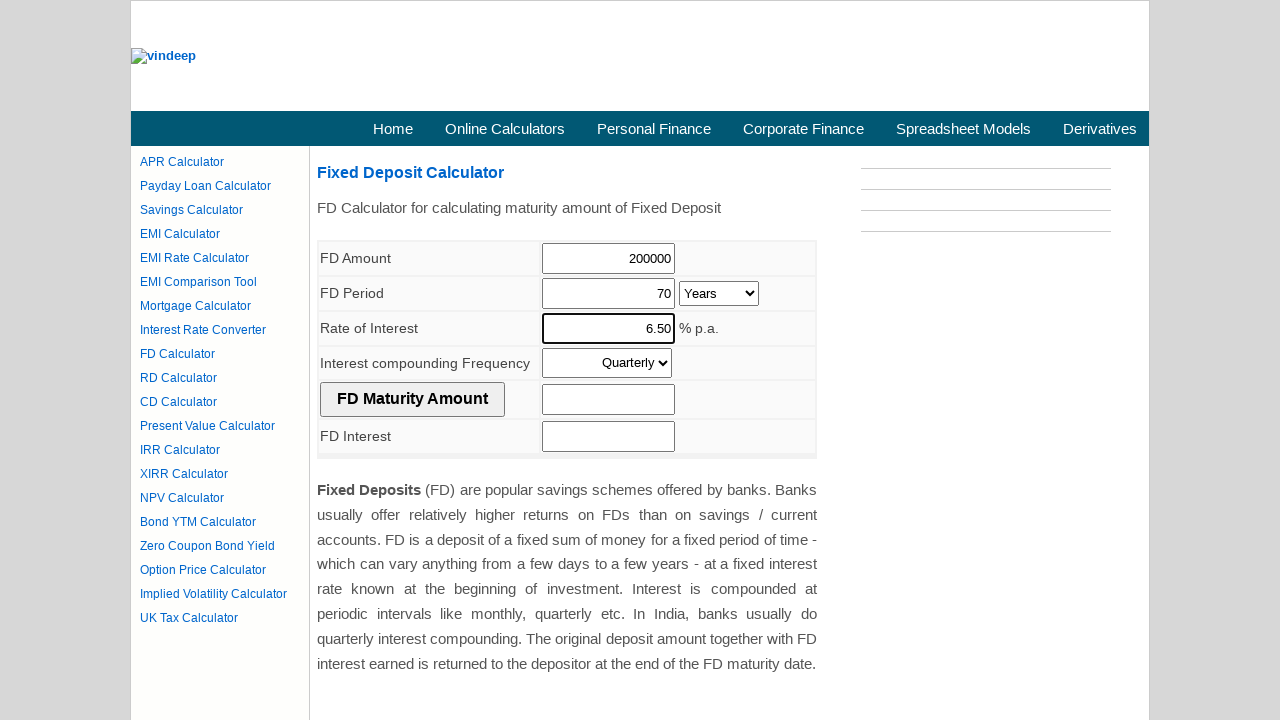

Selected first option from Interest Compounding Frequency dropdown on #ContentPlaceHolder1_cphCentre_FrequencyDropDown
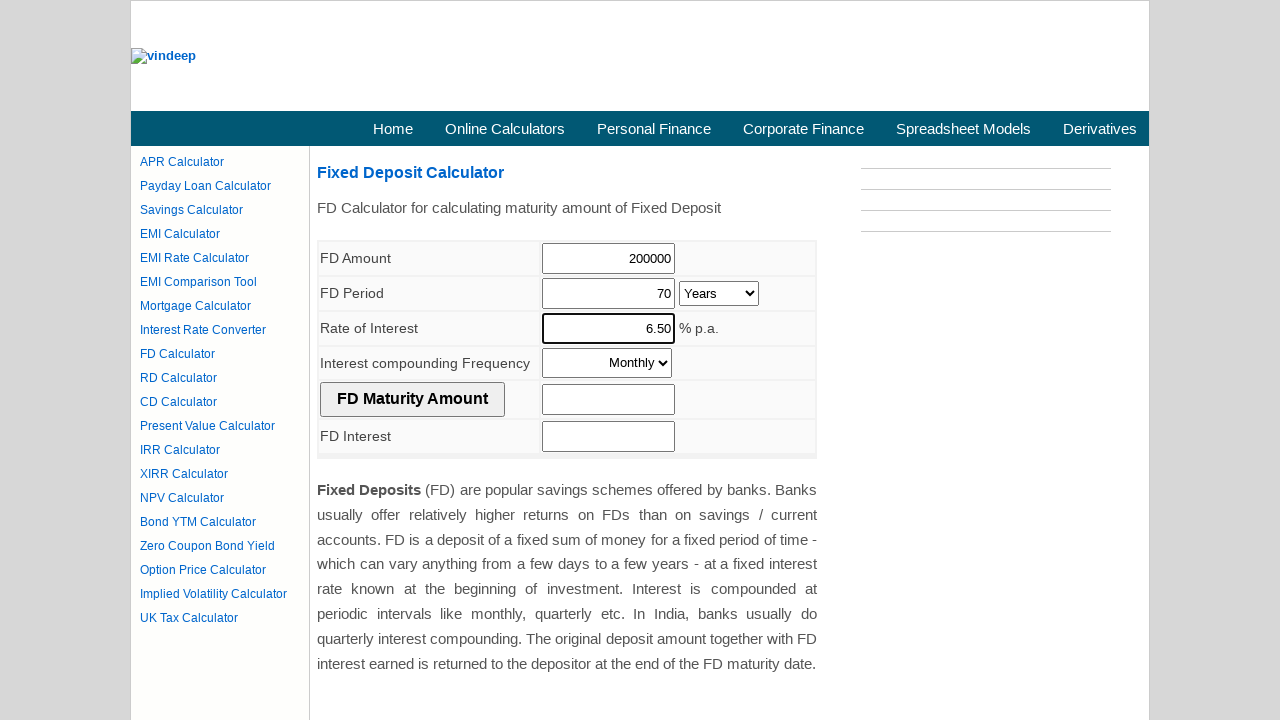

Clicked calculate button to compute maturity amount at (412, 399) on [name='ctl00$ContentPlaceHolder1$cphCentre$btnFDMAmount']
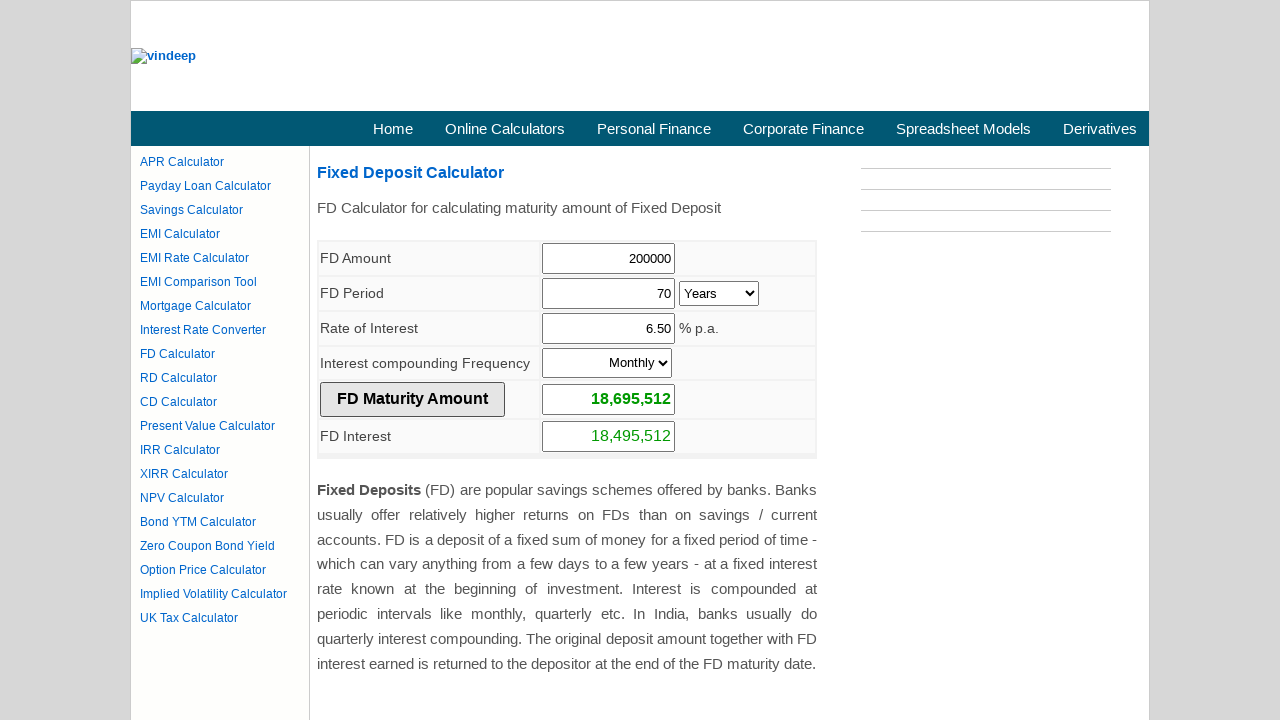

Maturity Amount field appeared after calculation
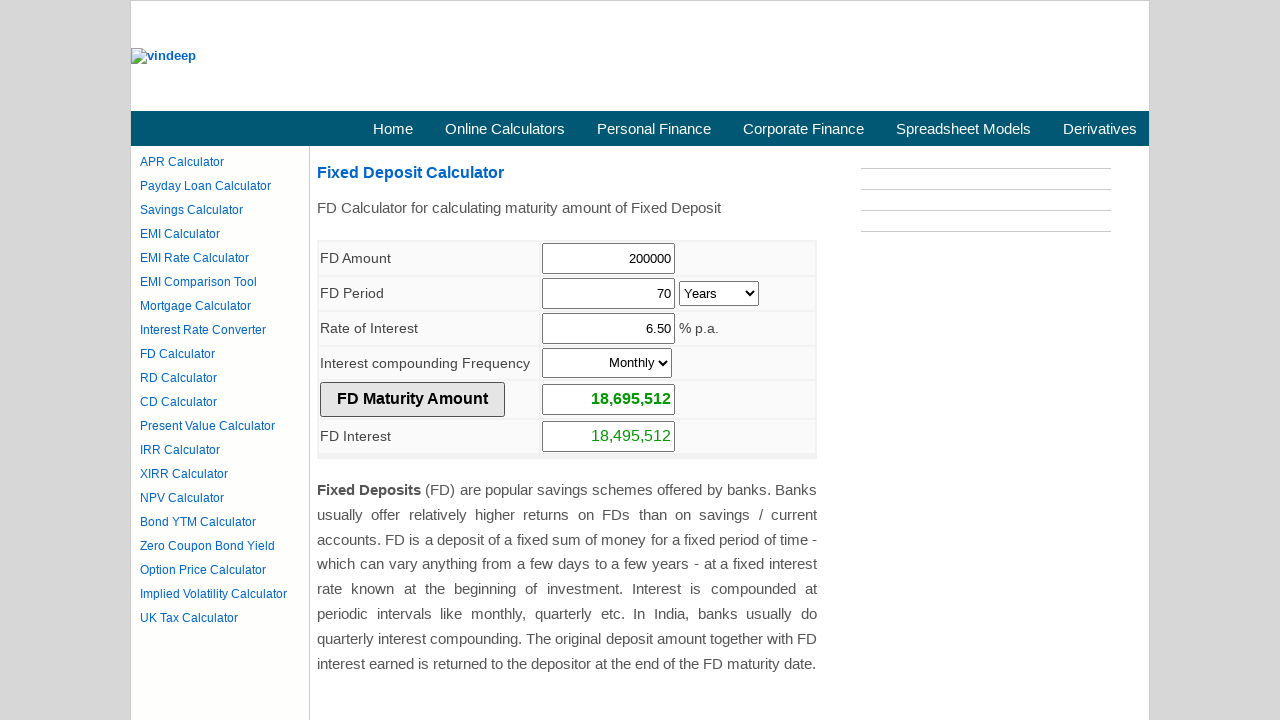

Retrieved calculated FD maturity amount: 18,695,512
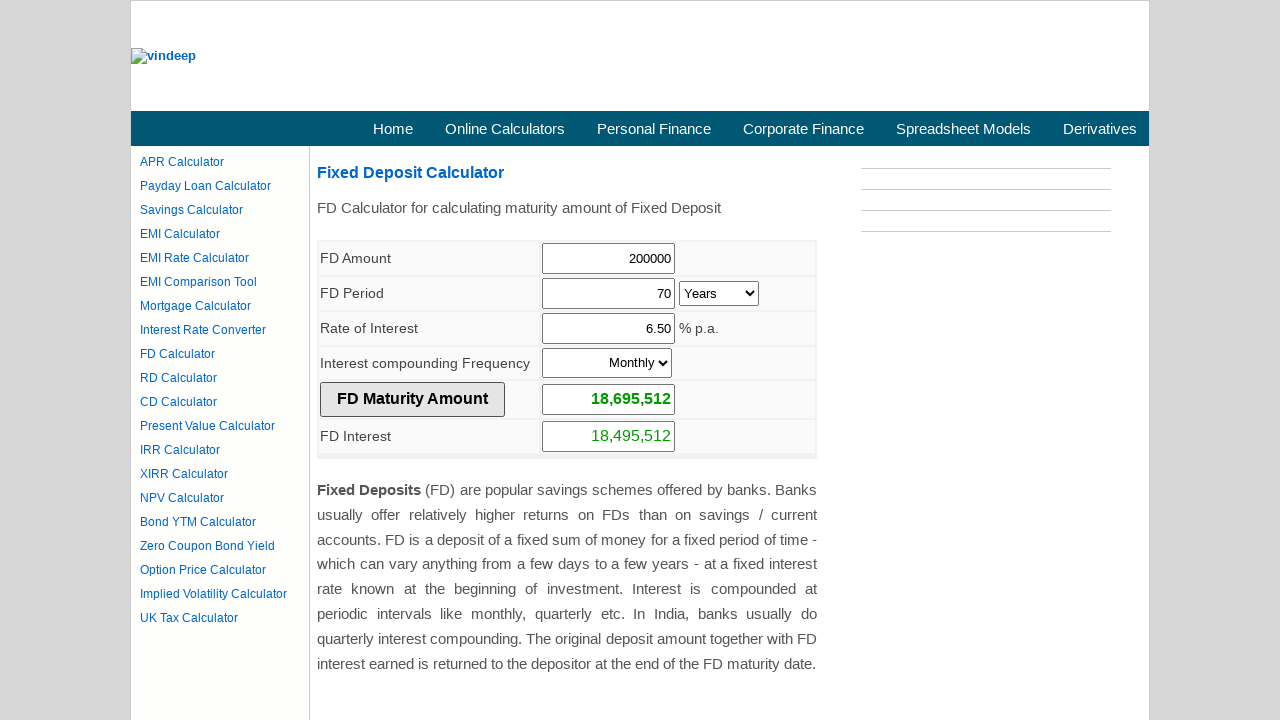

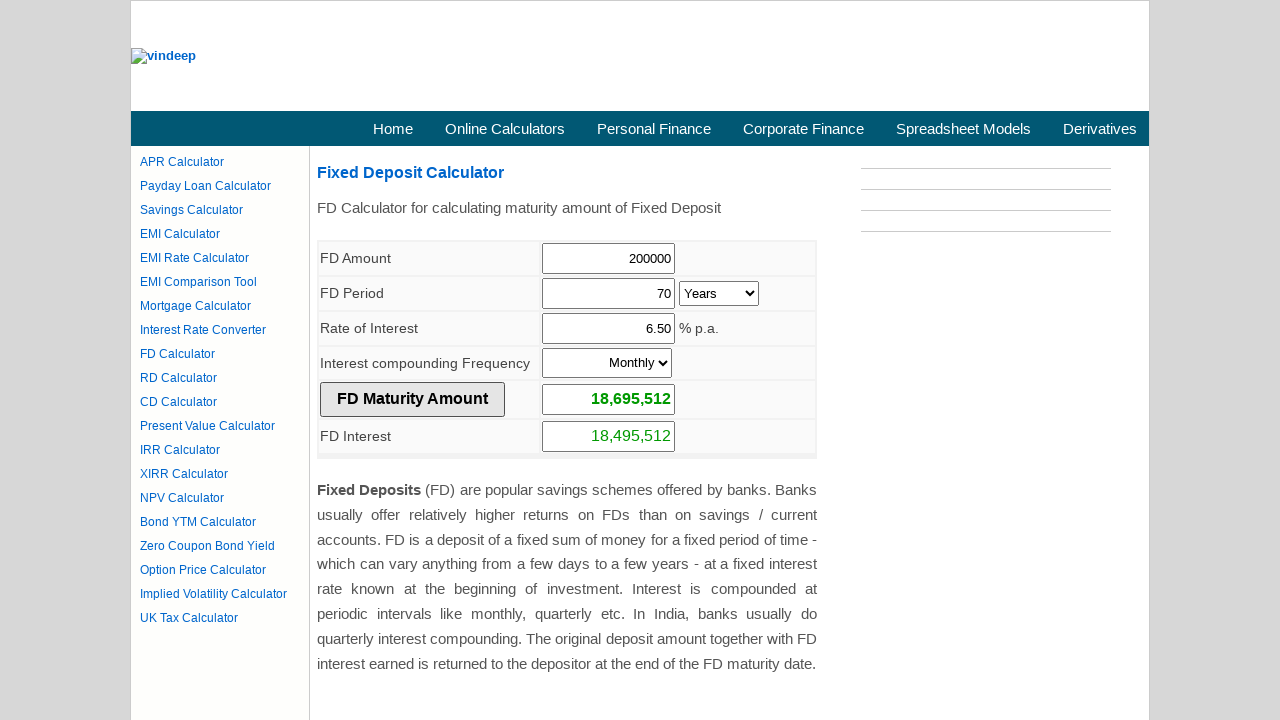